Tests that the currently applied filter link is highlighted with selected class

Starting URL: https://demo.playwright.dev/todomvc

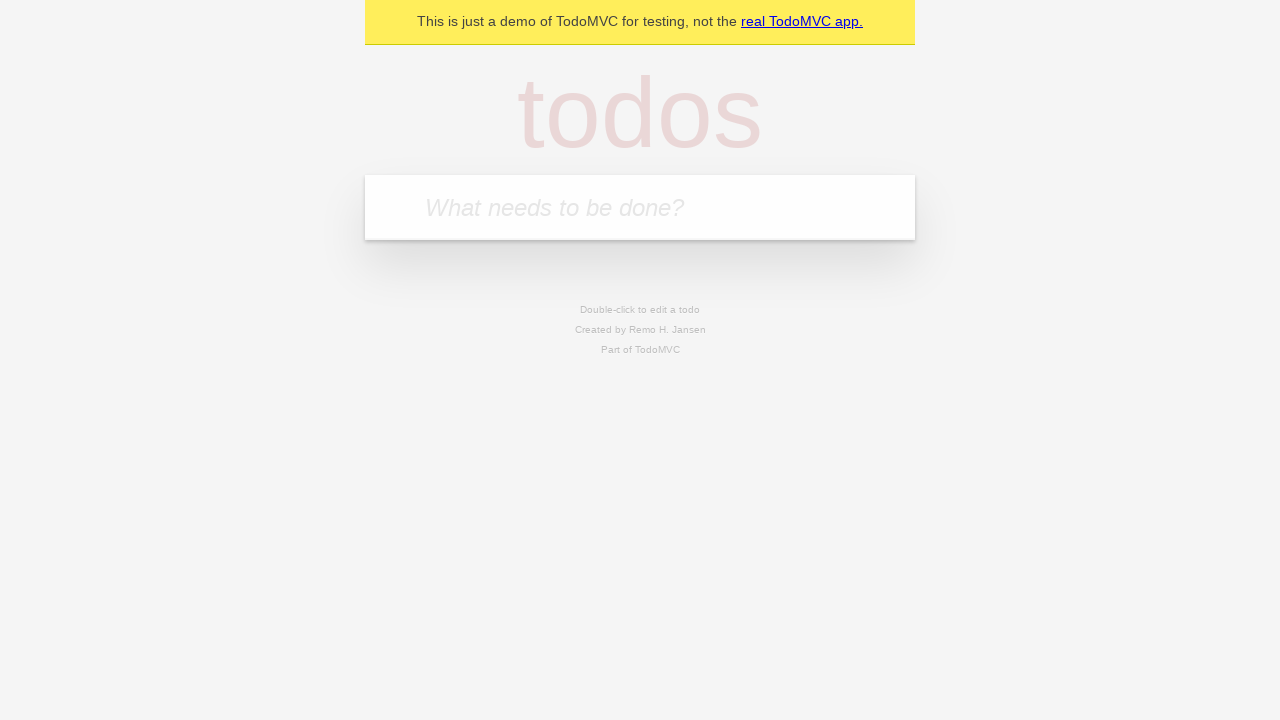

Filled todo input with 'buy some cheese' on internal:attr=[placeholder="What needs to be done?"i]
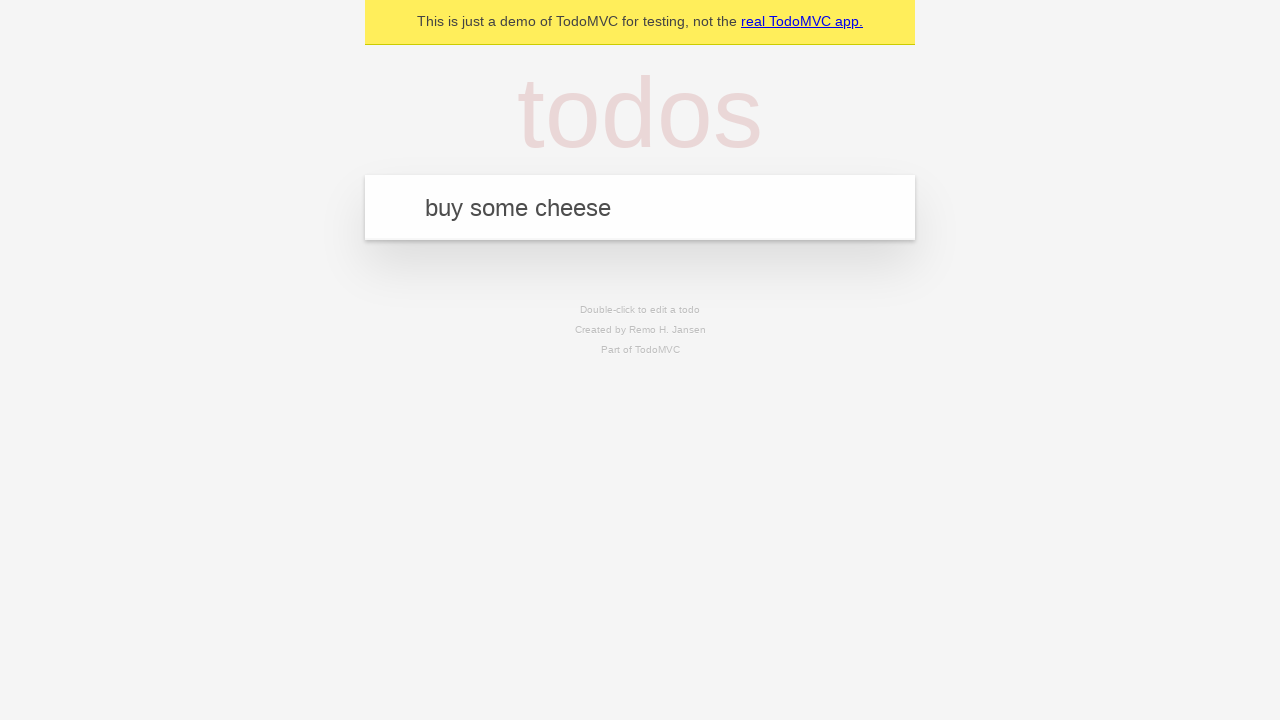

Pressed Enter to create first todo on internal:attr=[placeholder="What needs to be done?"i]
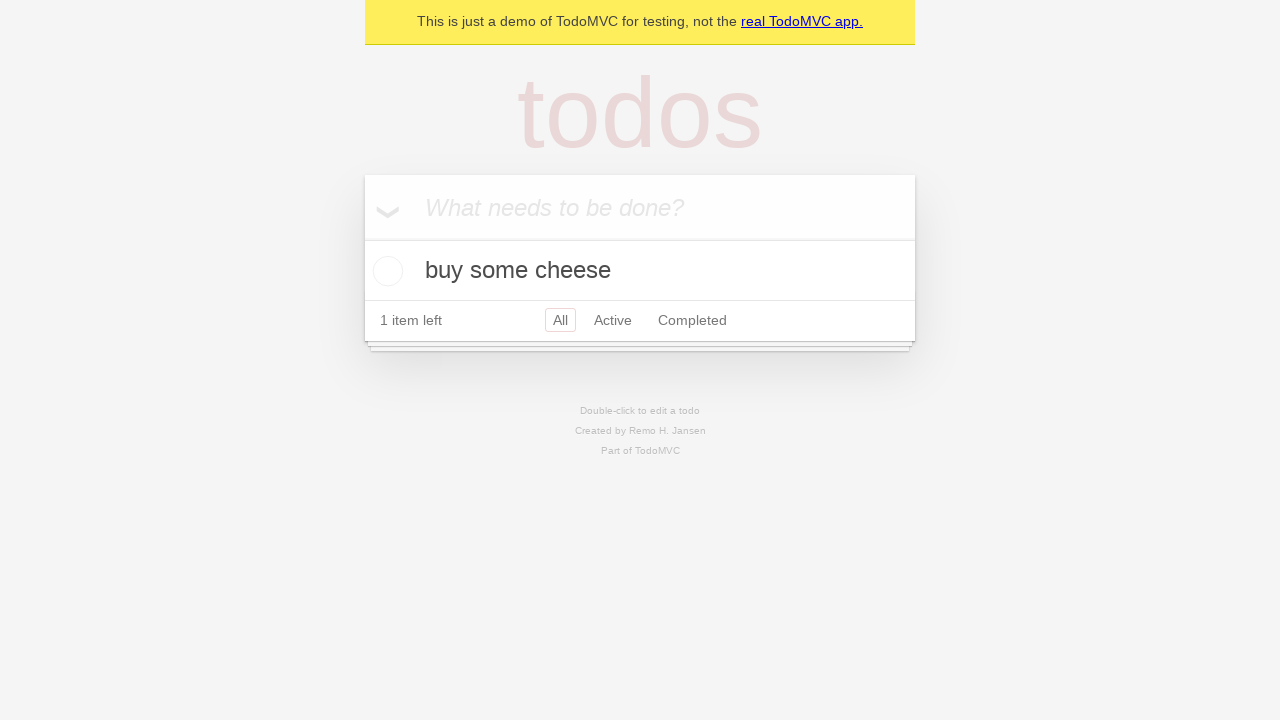

Filled todo input with 'feed the cat' on internal:attr=[placeholder="What needs to be done?"i]
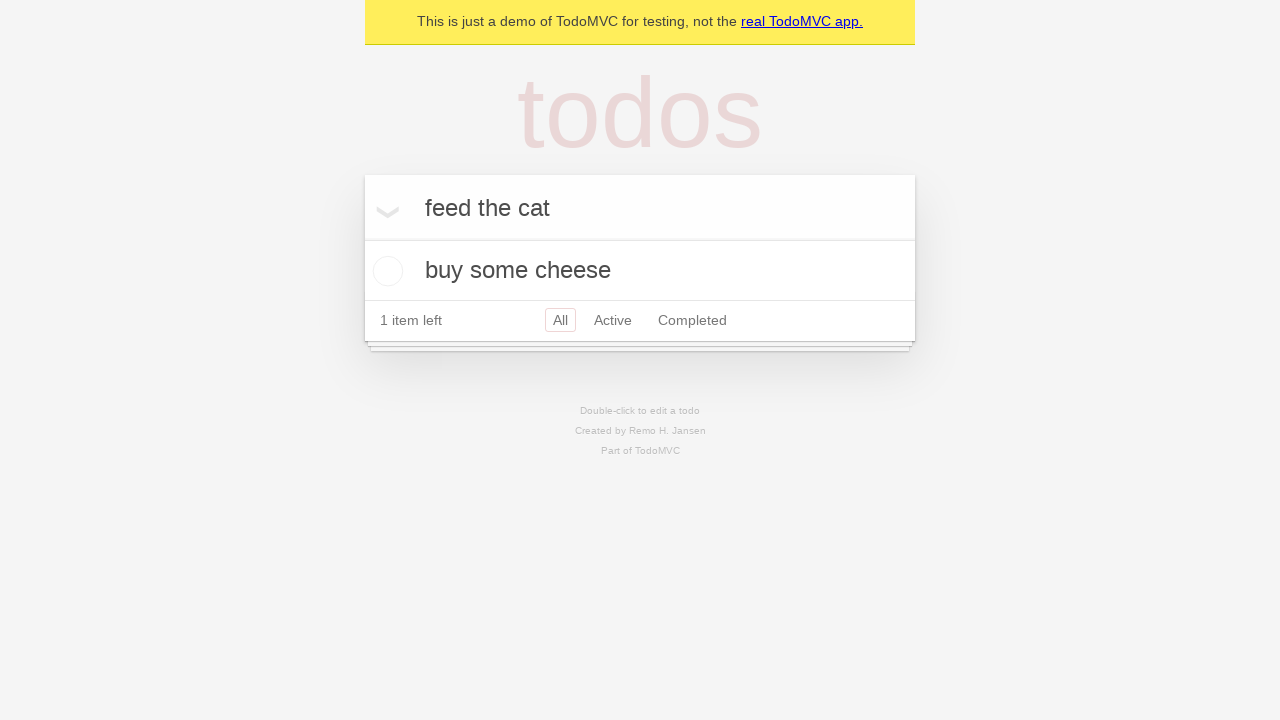

Pressed Enter to create second todo on internal:attr=[placeholder="What needs to be done?"i]
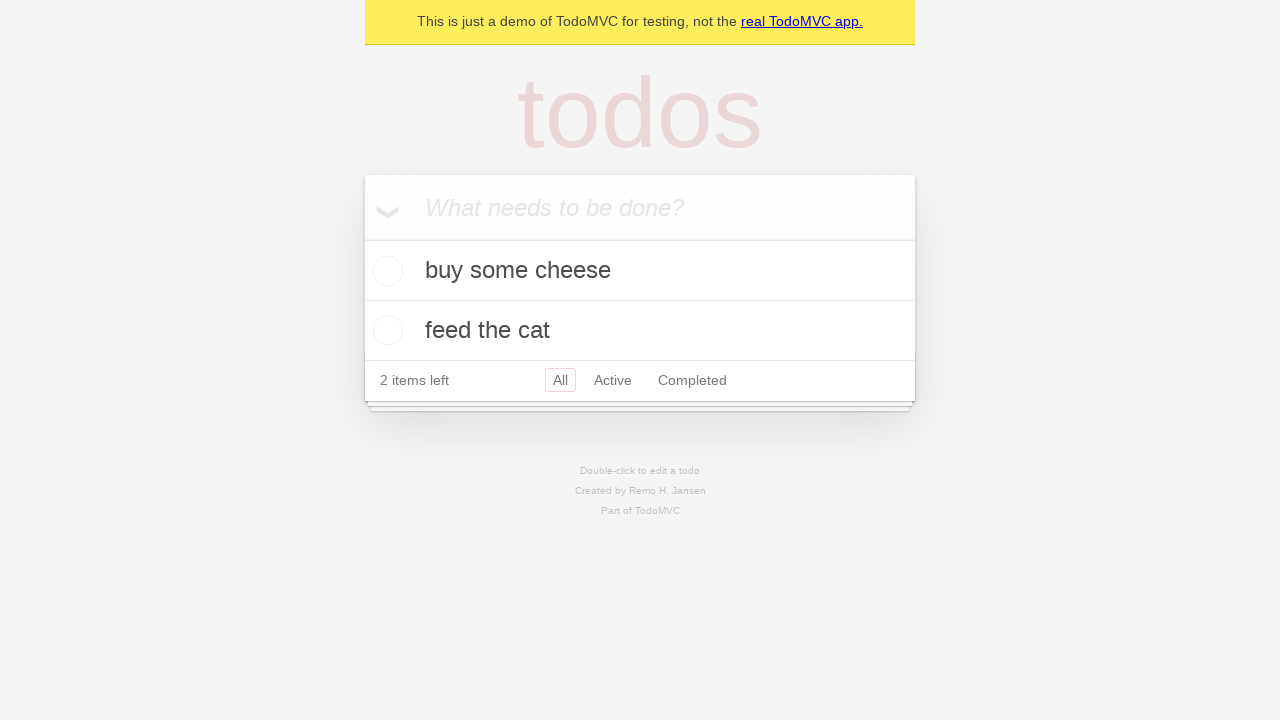

Filled todo input with 'book a doctors appointment' on internal:attr=[placeholder="What needs to be done?"i]
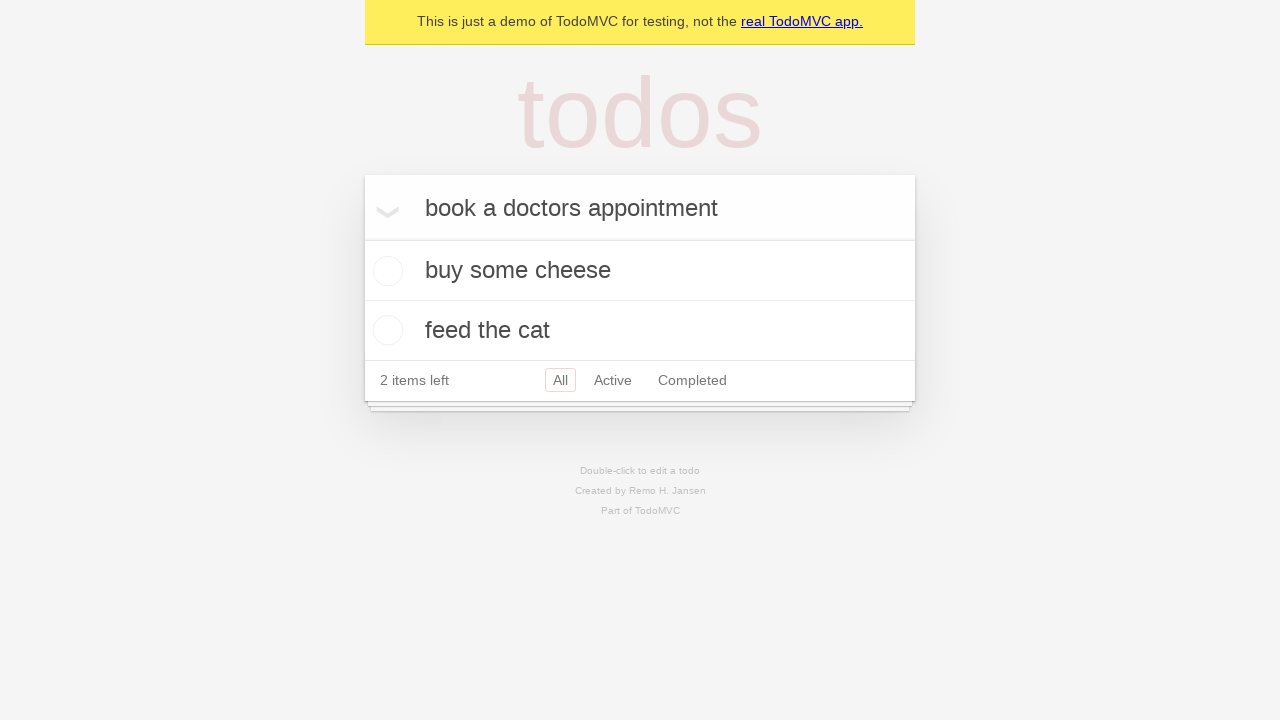

Pressed Enter to create third todo on internal:attr=[placeholder="What needs to be done?"i]
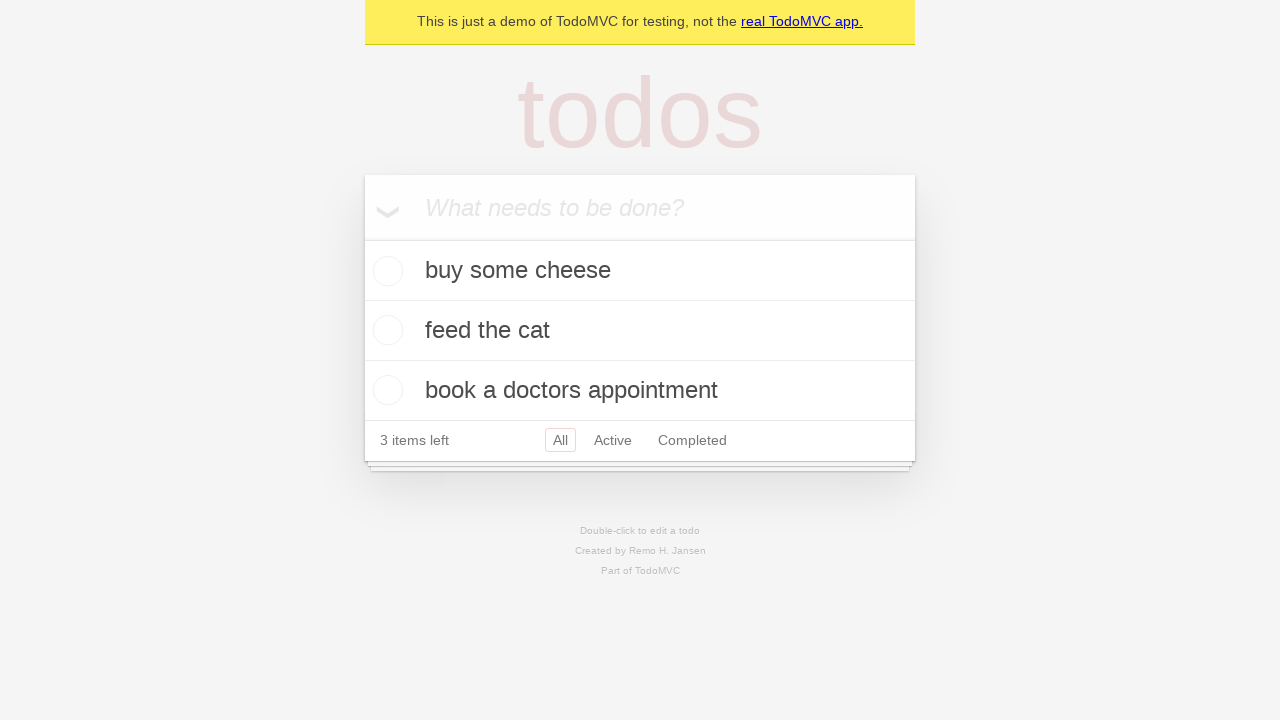

Clicked Active filter link at (613, 440) on internal:role=link[name="Active"i]
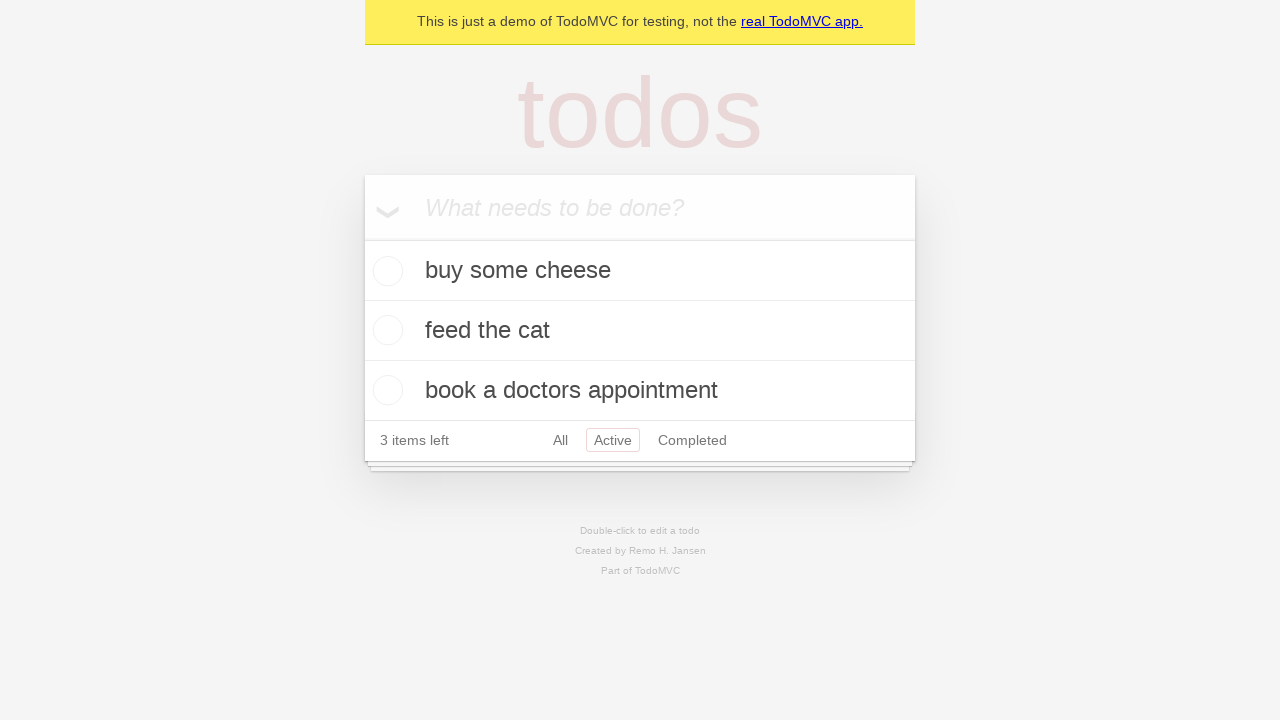

Clicked Completed filter link at (692, 440) on internal:role=link[name="Completed"i]
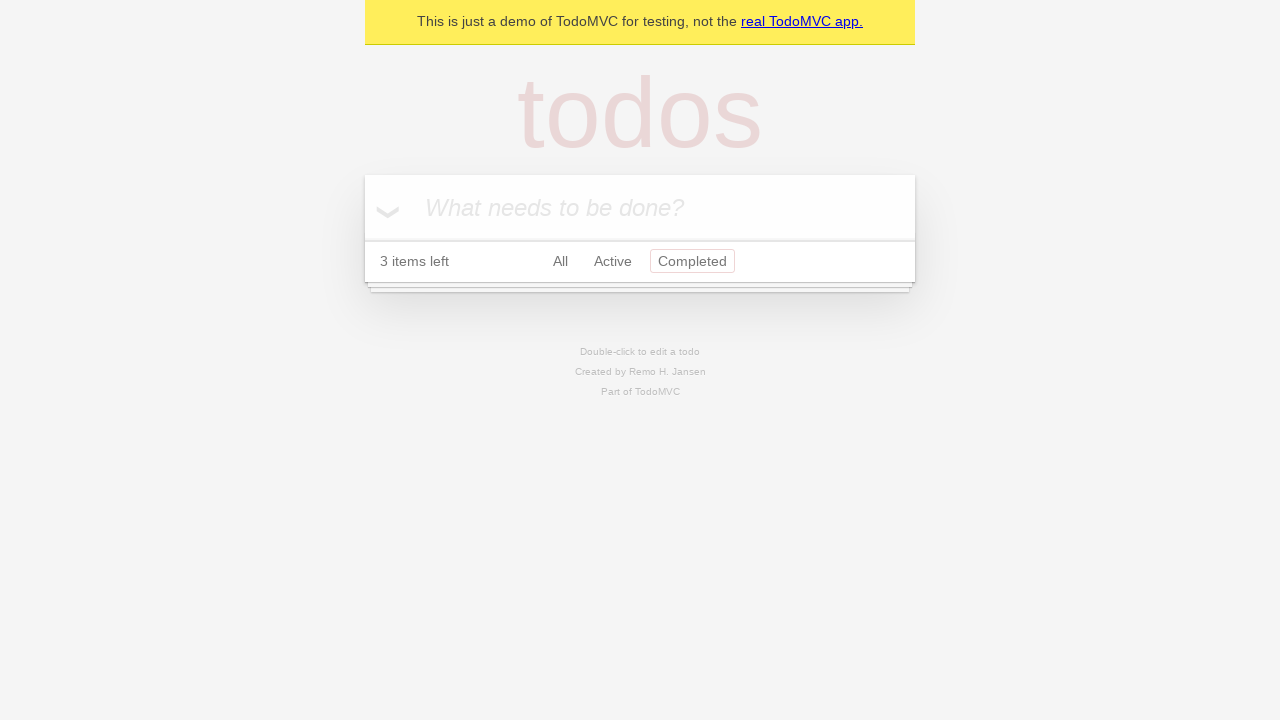

Verified Completed filter link is highlighted with selected class
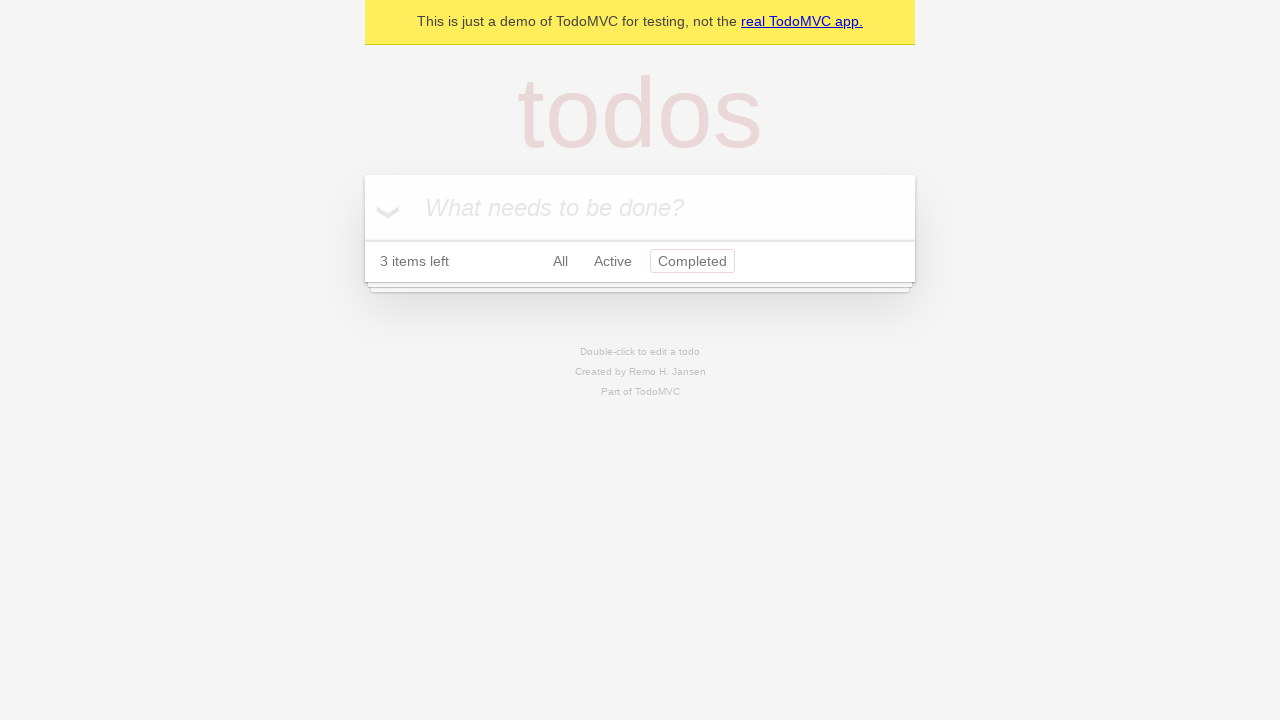

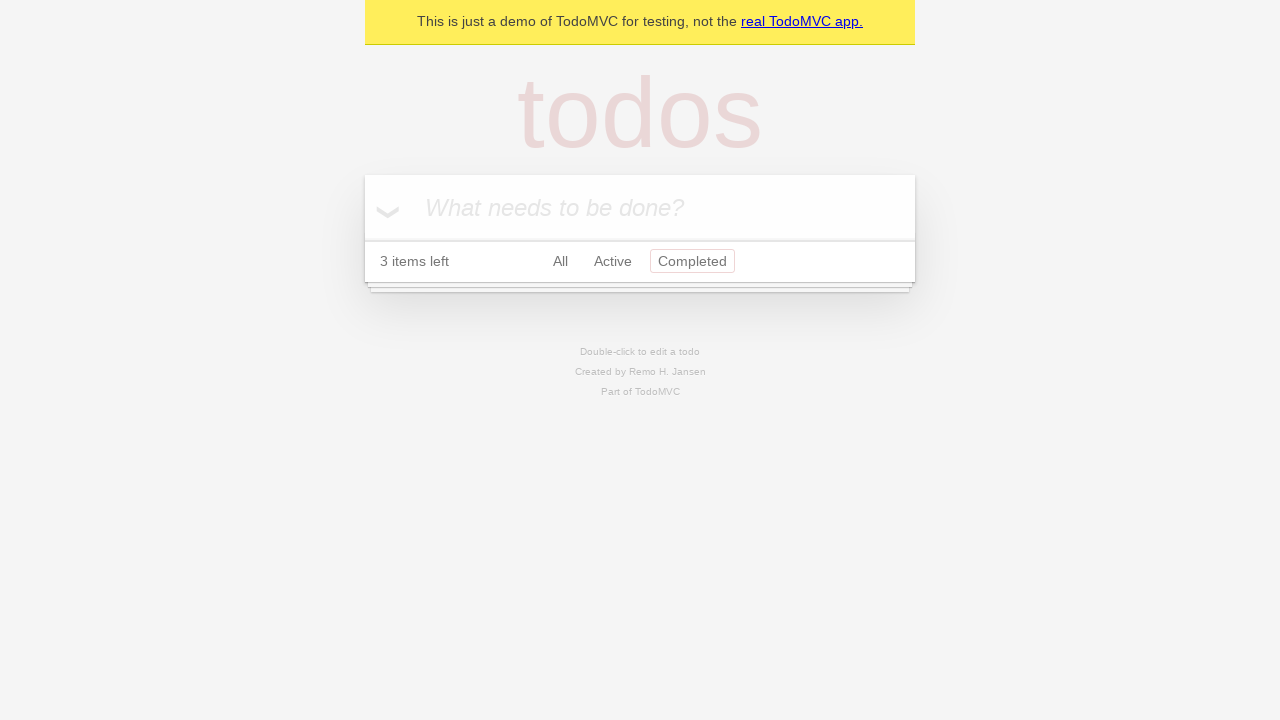